Tests the Alerts functionality by clicking on Alerts menu item, triggering an alert button, and accepting the browser alert

Starting URL: https://demoqa.com/alertsWindows

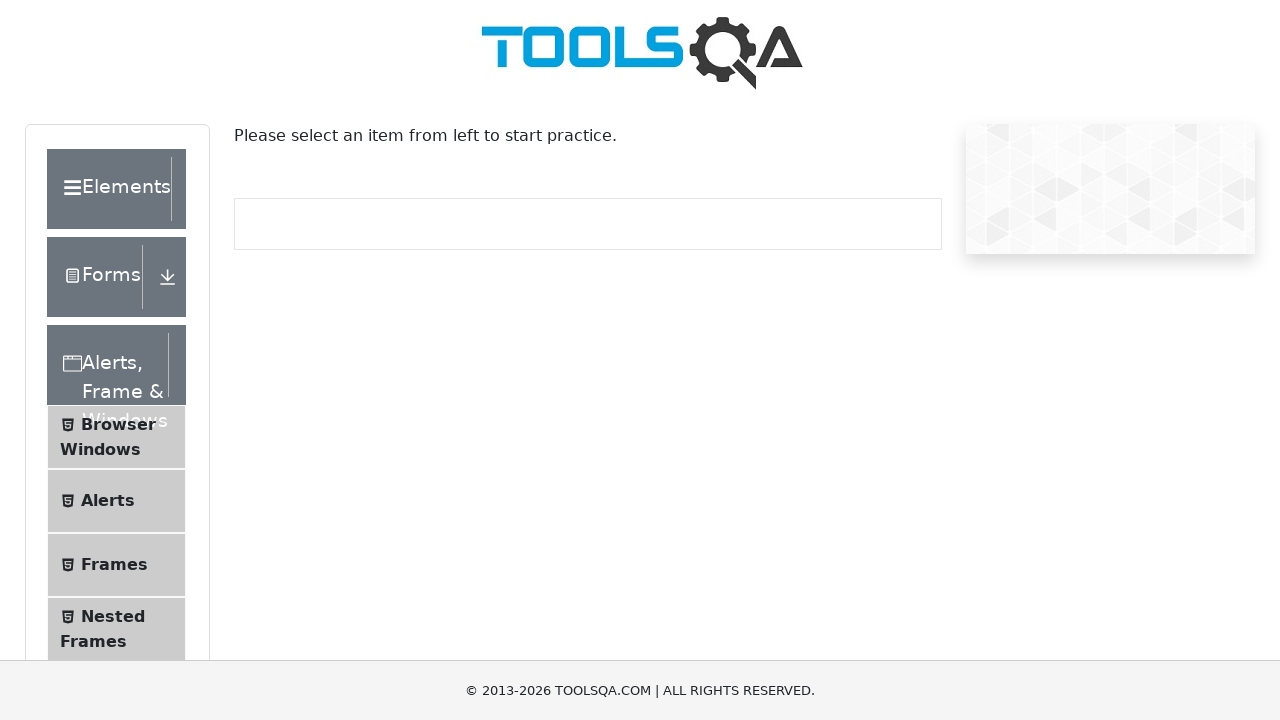

Clicked on Alerts menu item in the sidebar at (108, 501) on xpath=//*[@id='item-1']//*[contains(text(),'Alerts')]
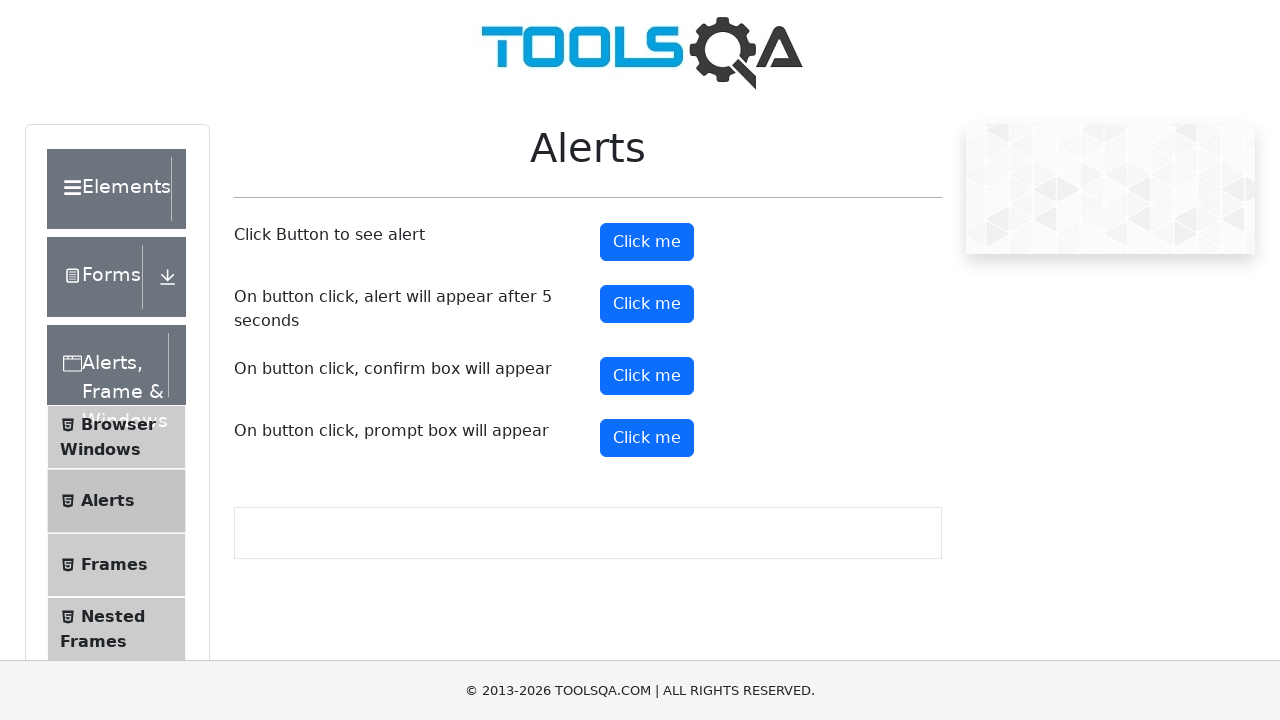

Clicked on the alert button at (647, 242) on #alertButton
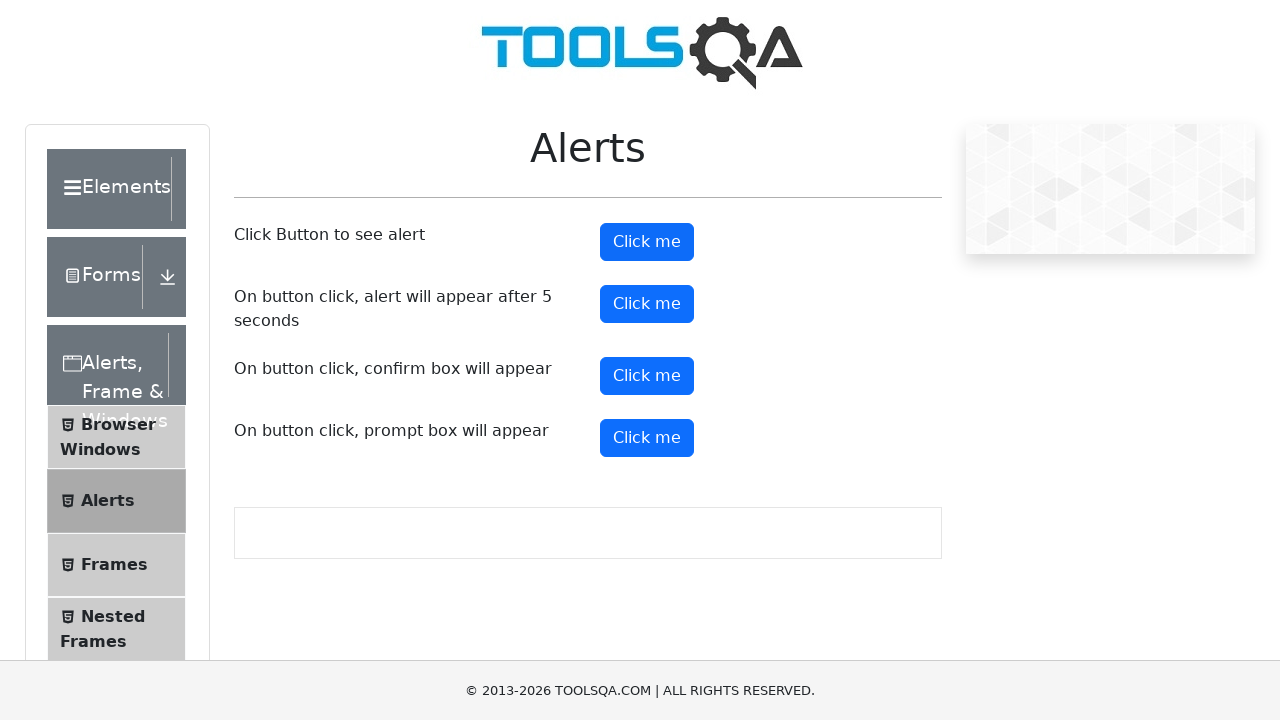

Set up dialog handler to accept browser alert
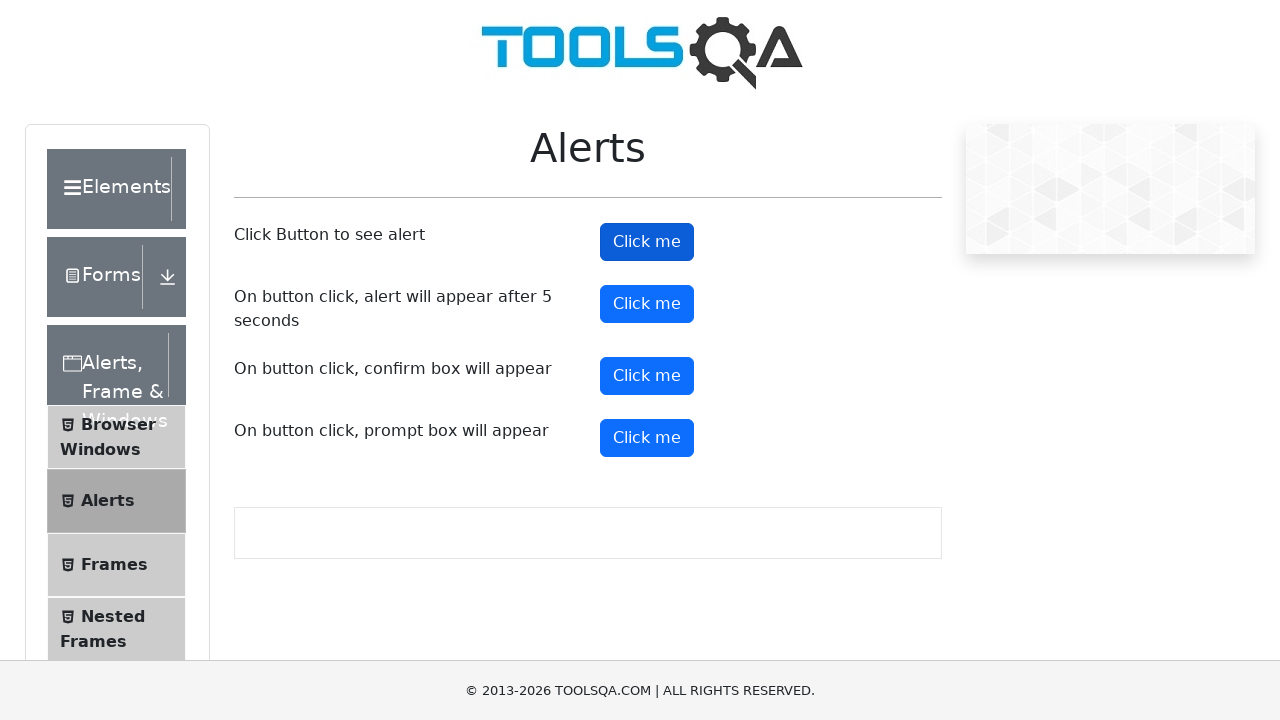

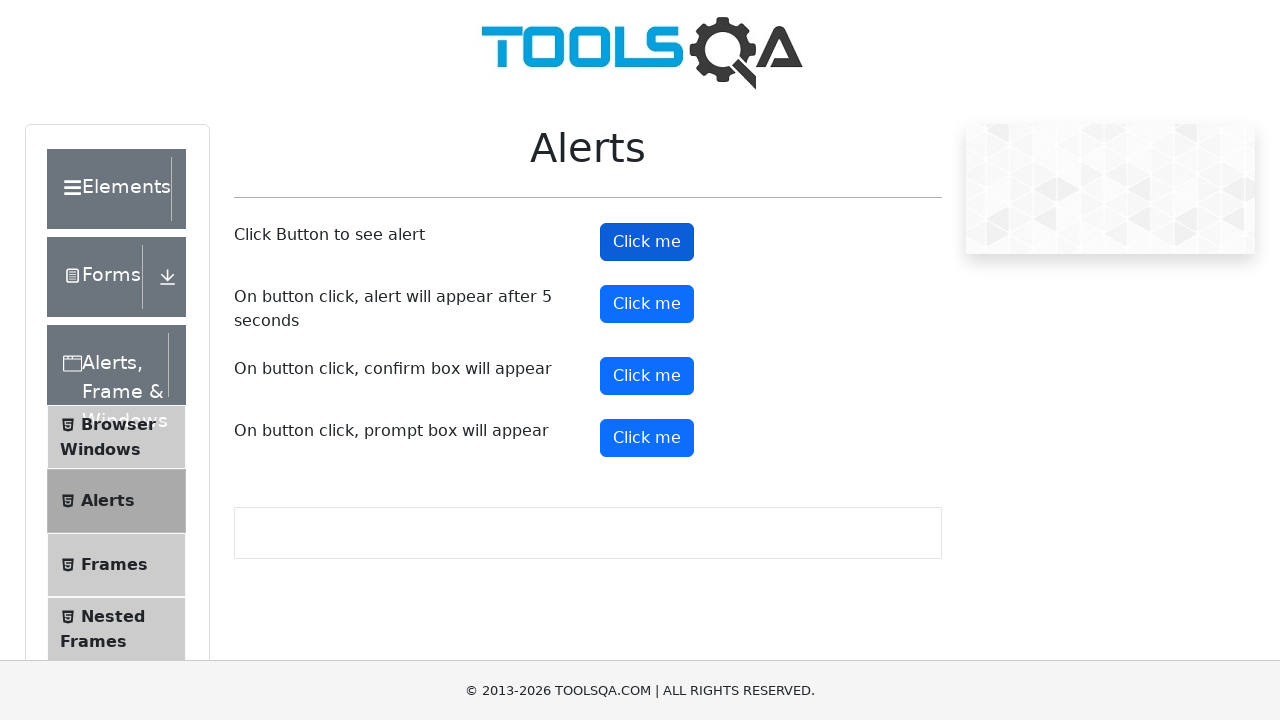